Tests radio button functionality by clicking through three radio button options and verifying selection changes

Starting URL: https://kristinek.github.io/site/examples/actions

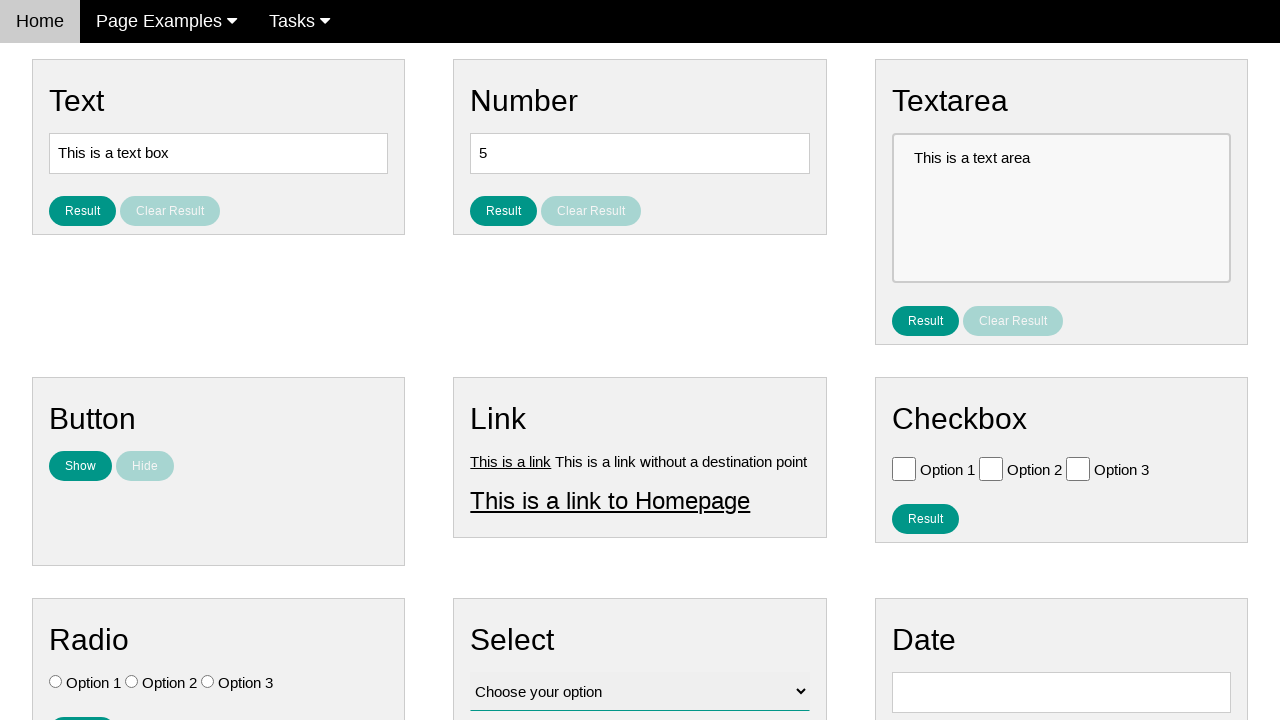

Clicked first radio button (Option 1) at (56, 682) on input[name='vfb-7'][value='Option 1']
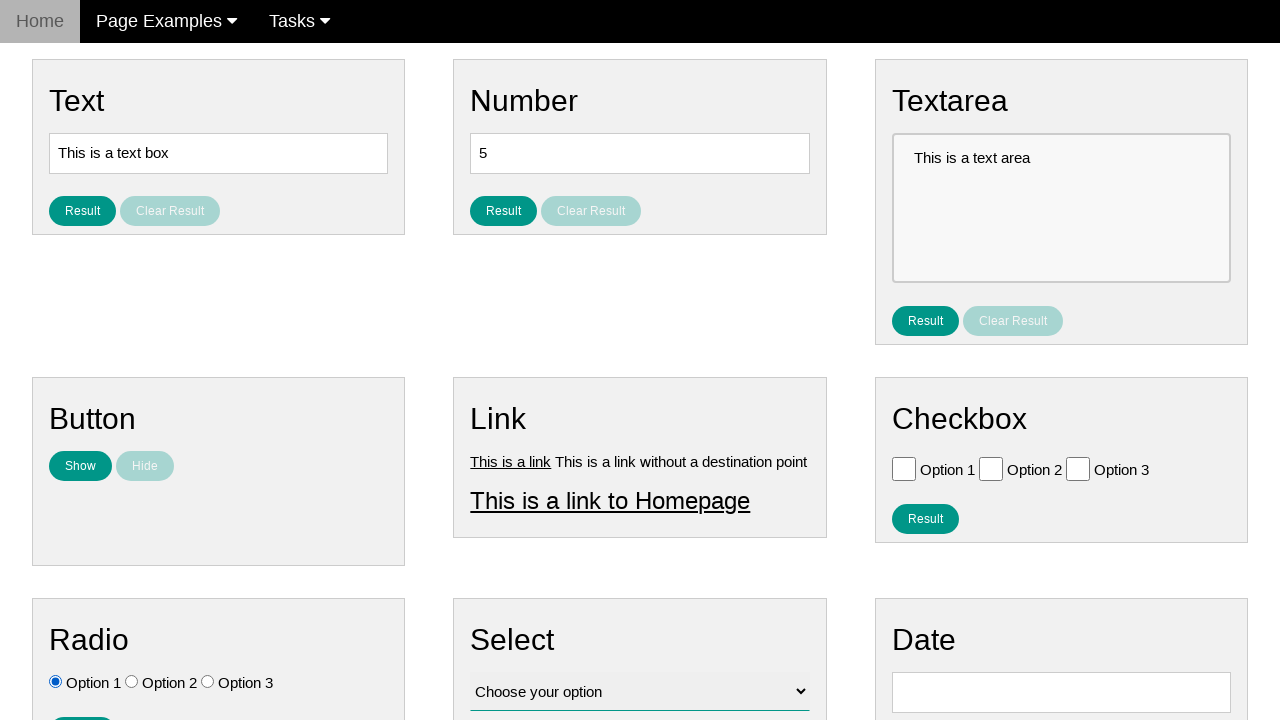

Clicked second radio button (Option 2) at (132, 682) on input[name='vfb-7'][value='Option 2']
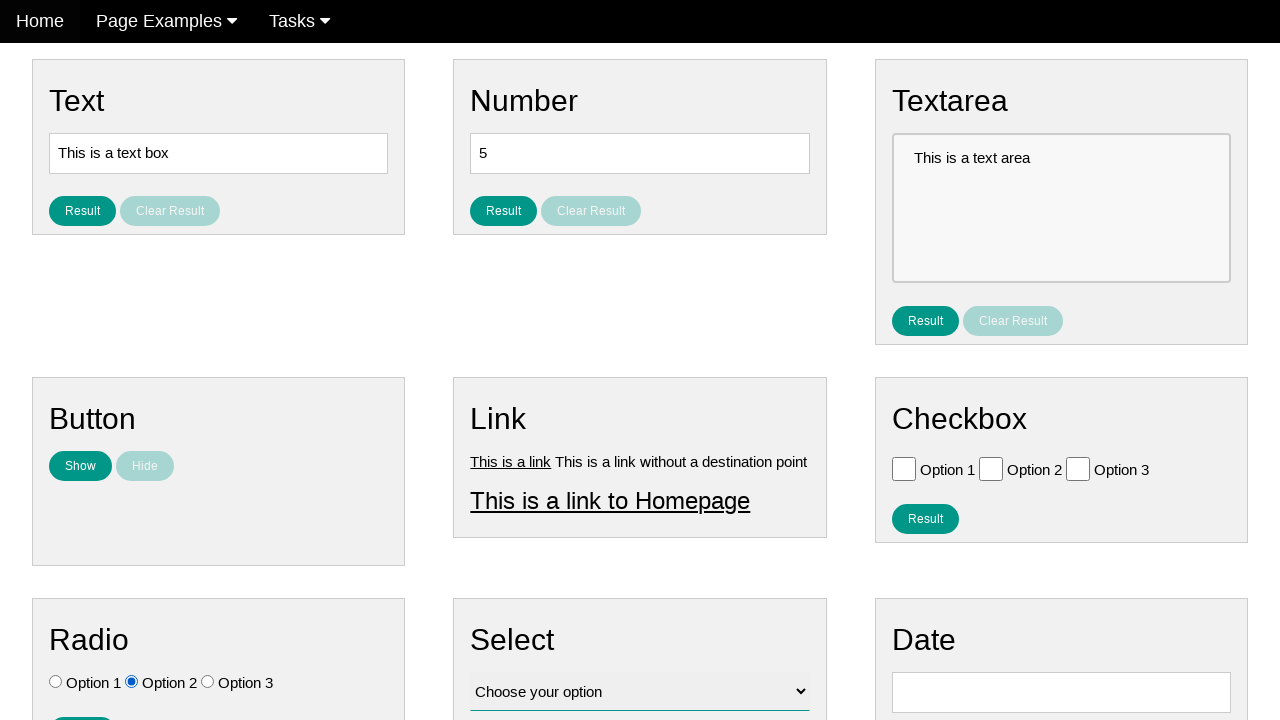

Clicked third radio button (Option 3) at (208, 682) on input[name='vfb-7'][value='Option 3']
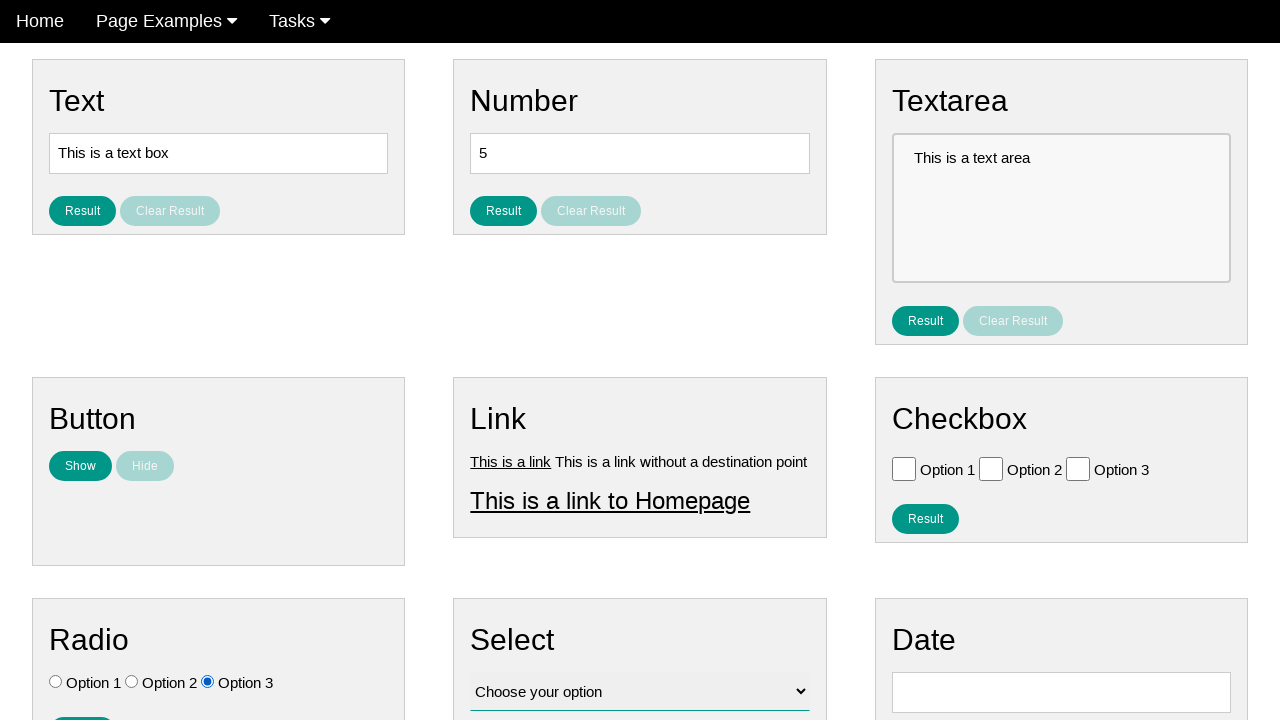

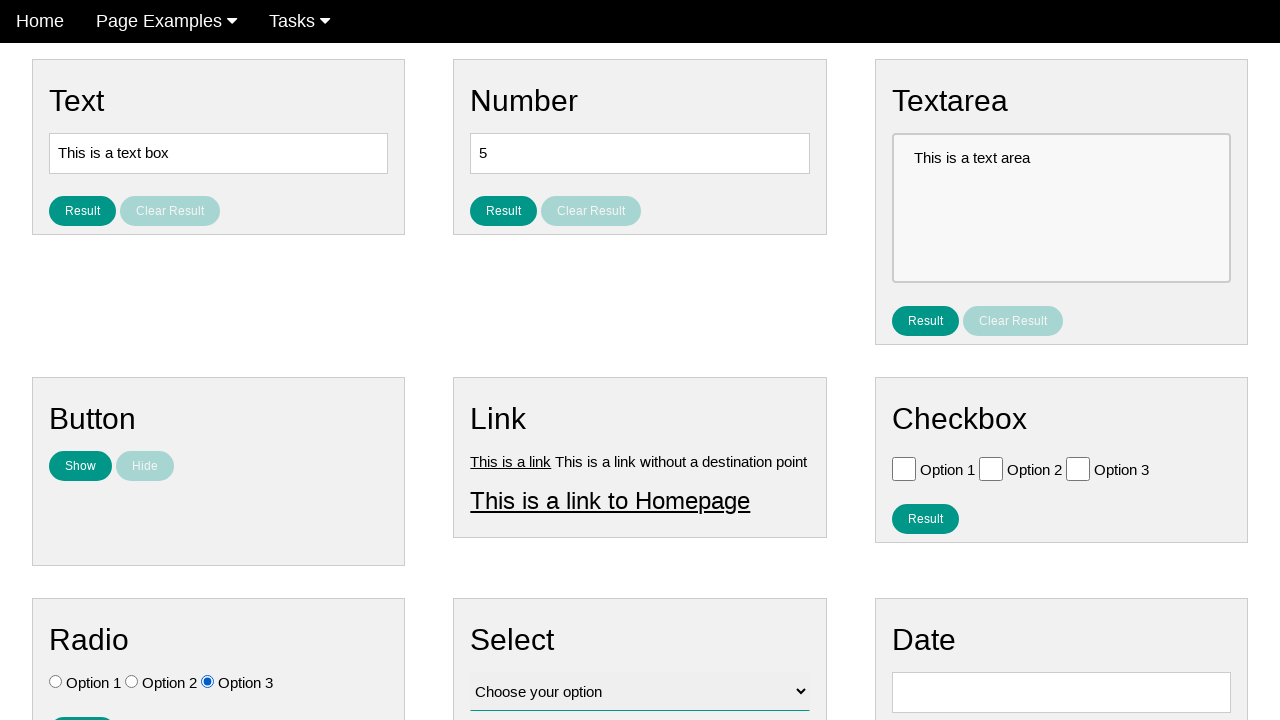